Tests editing a todo item by double-clicking, changing text, and pressing Enter

Starting URL: https://demo.playwright.dev/todomvc

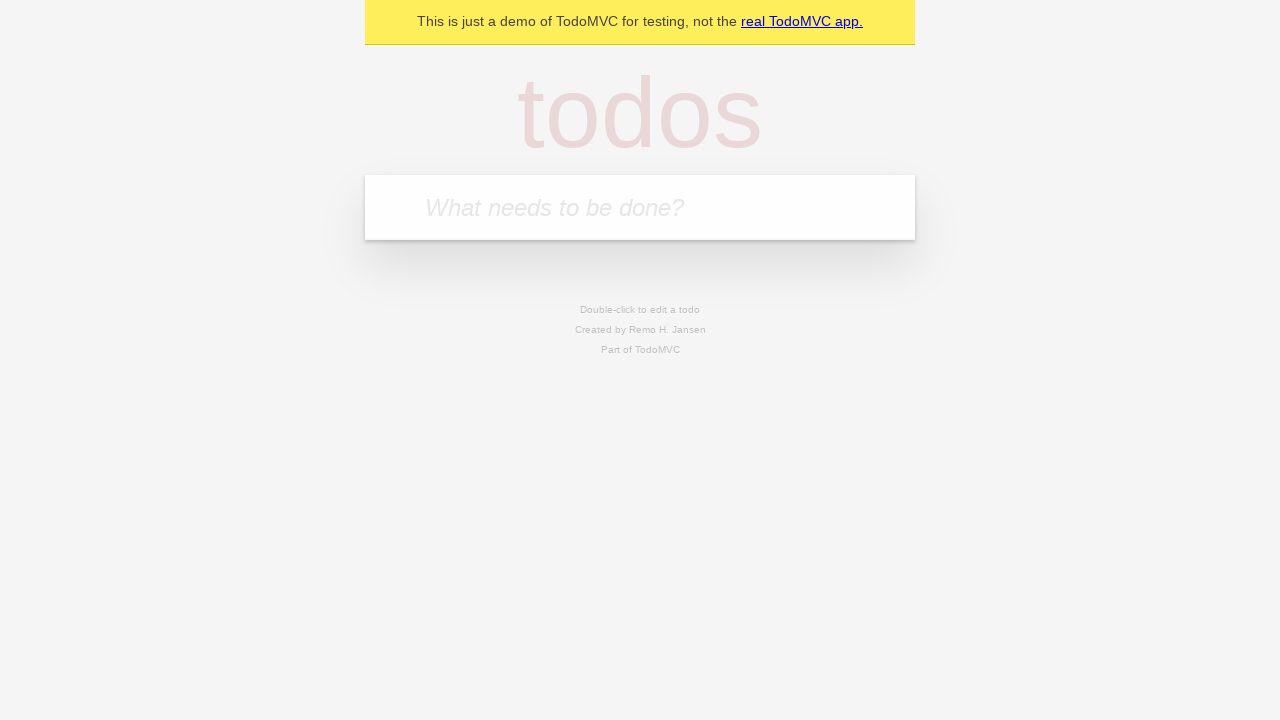

Filled todo input with 'buy some cheese' on internal:attr=[placeholder="What needs to be done?"i]
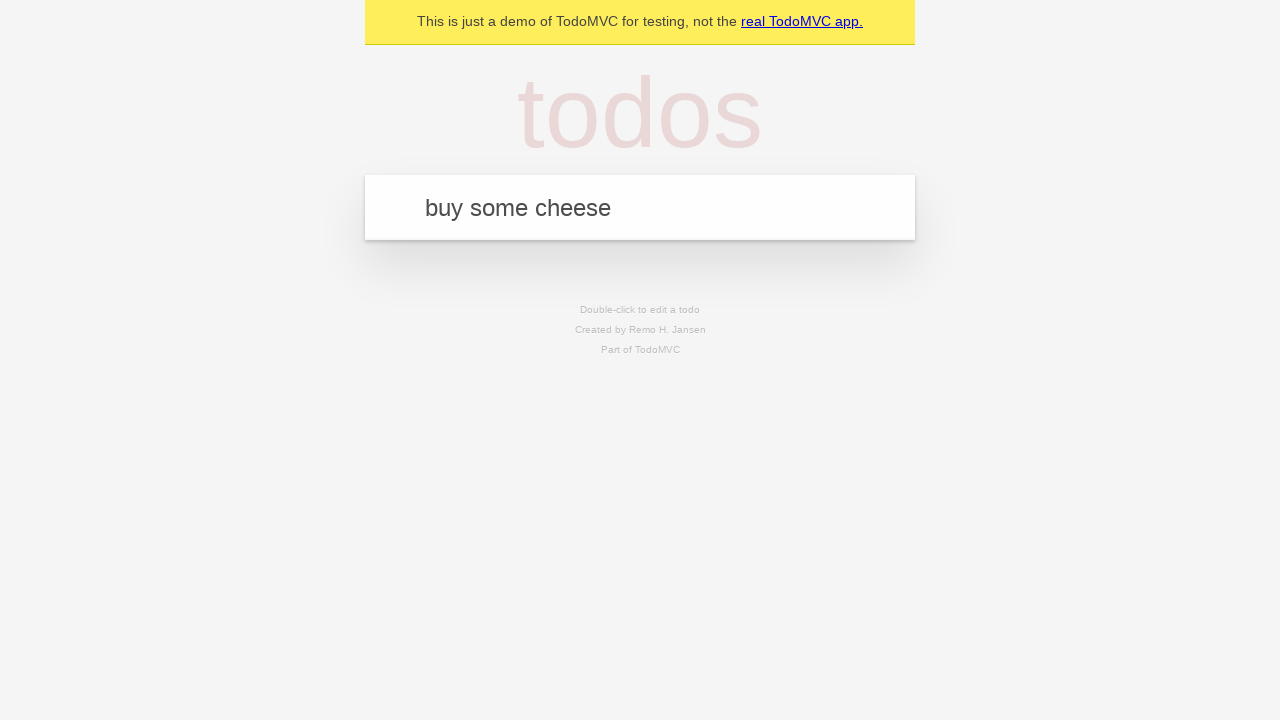

Pressed Enter to create first todo item on internal:attr=[placeholder="What needs to be done?"i]
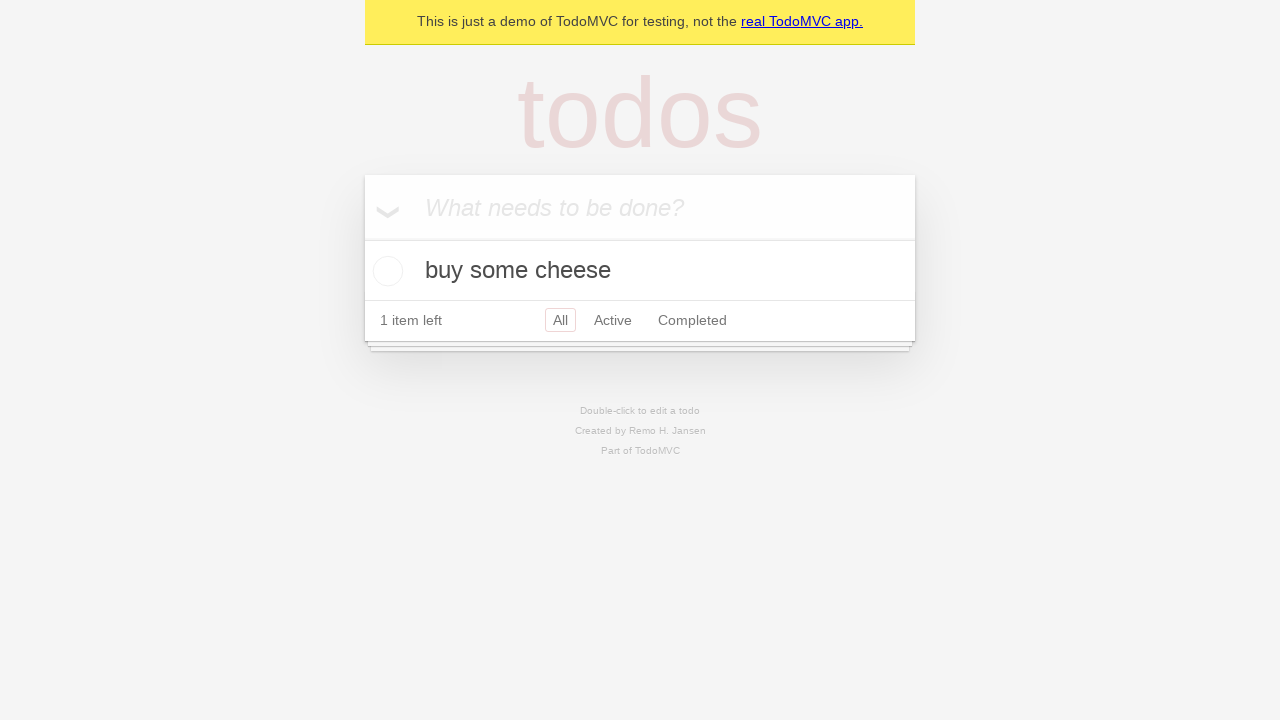

Filled todo input with 'feed the cat' on internal:attr=[placeholder="What needs to be done?"i]
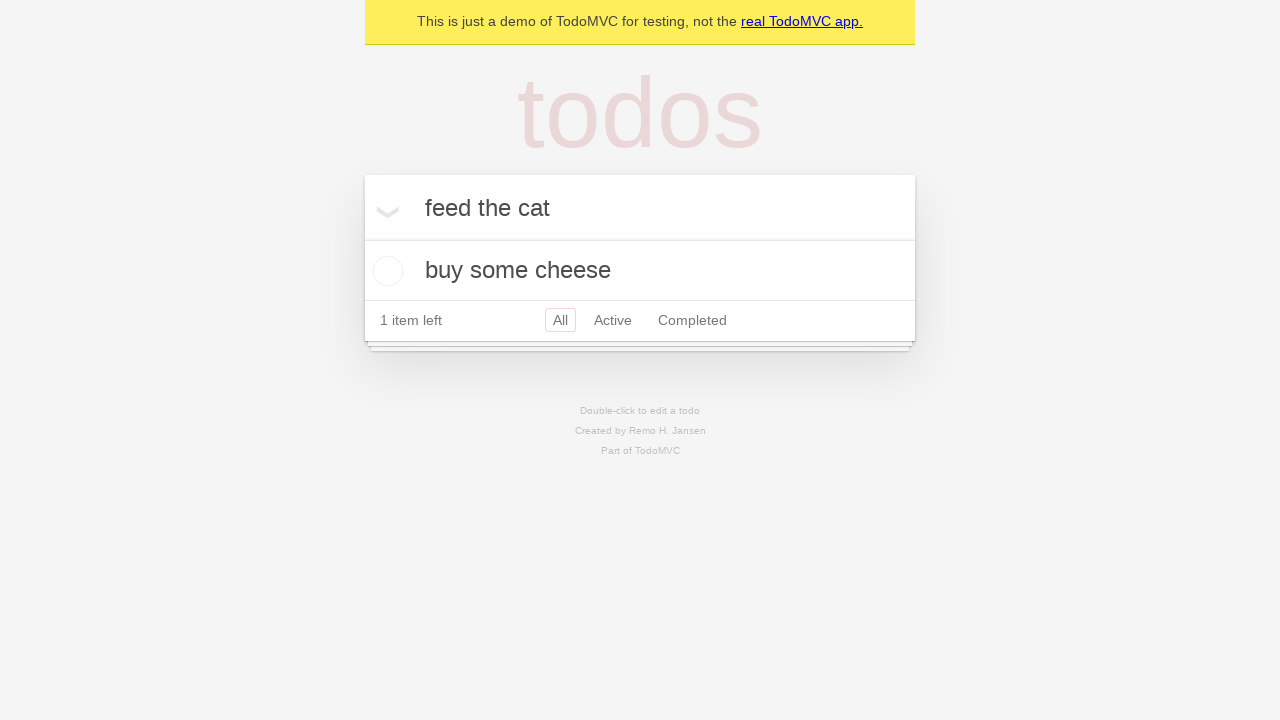

Pressed Enter to create second todo item on internal:attr=[placeholder="What needs to be done?"i]
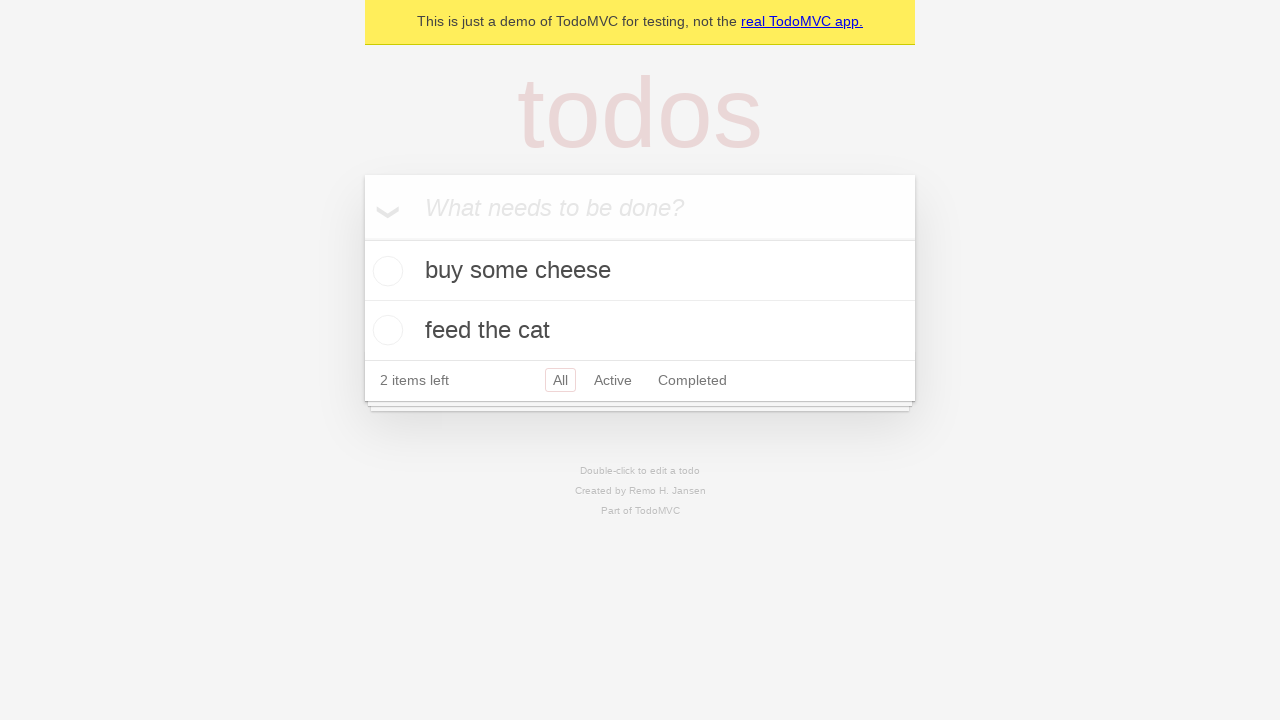

Filled todo input with 'book a doctors appointment' on internal:attr=[placeholder="What needs to be done?"i]
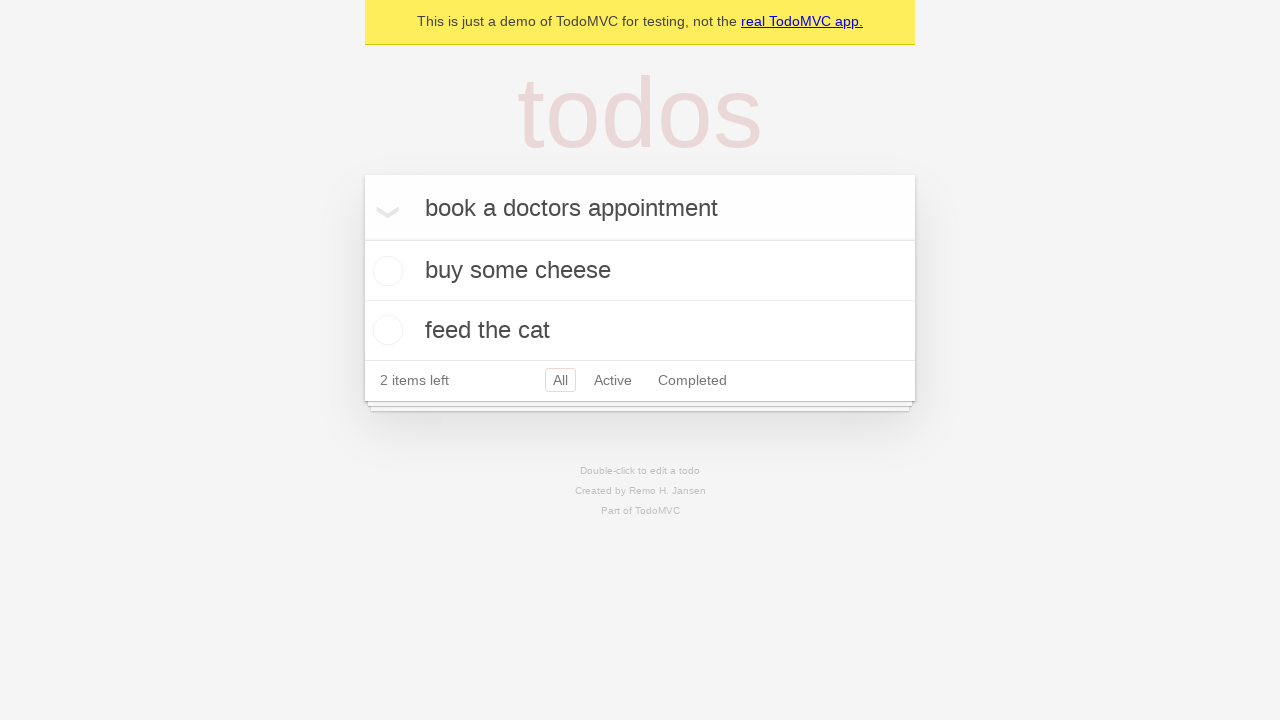

Pressed Enter to create third todo item on internal:attr=[placeholder="What needs to be done?"i]
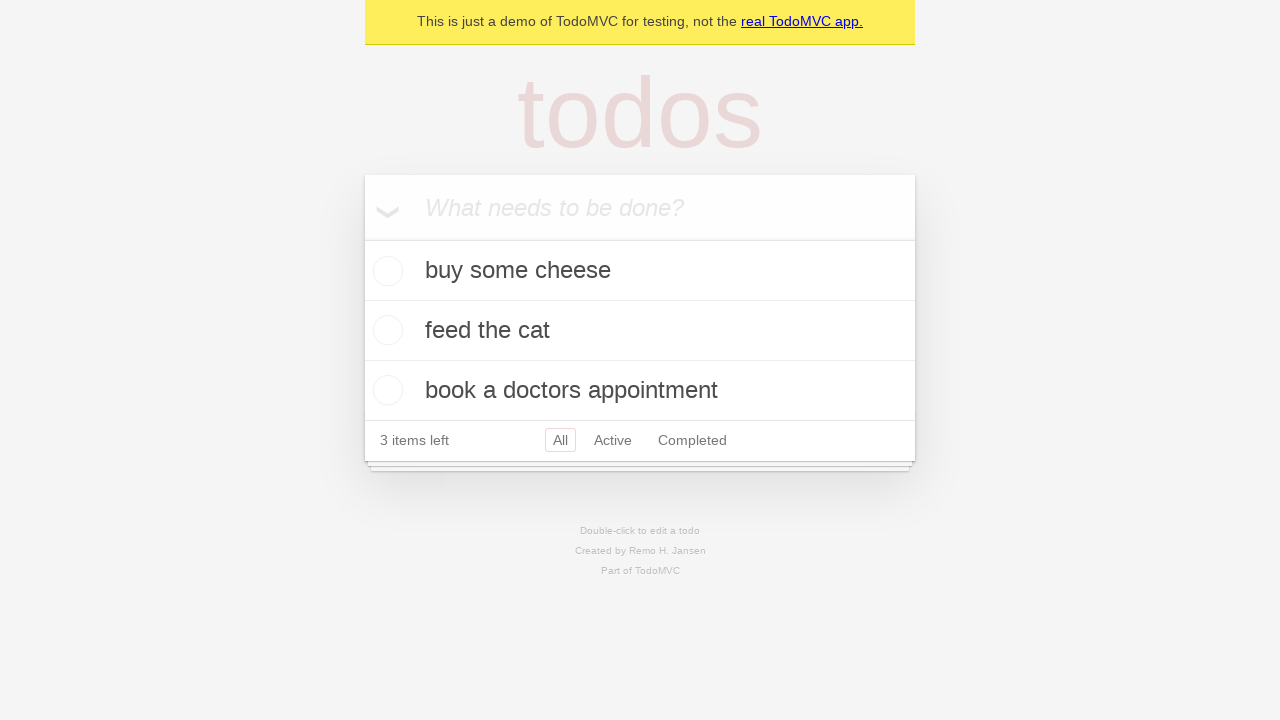

Double-clicked second todo item to enter edit mode at (640, 331) on internal:testid=[data-testid="todo-item"s] >> nth=1
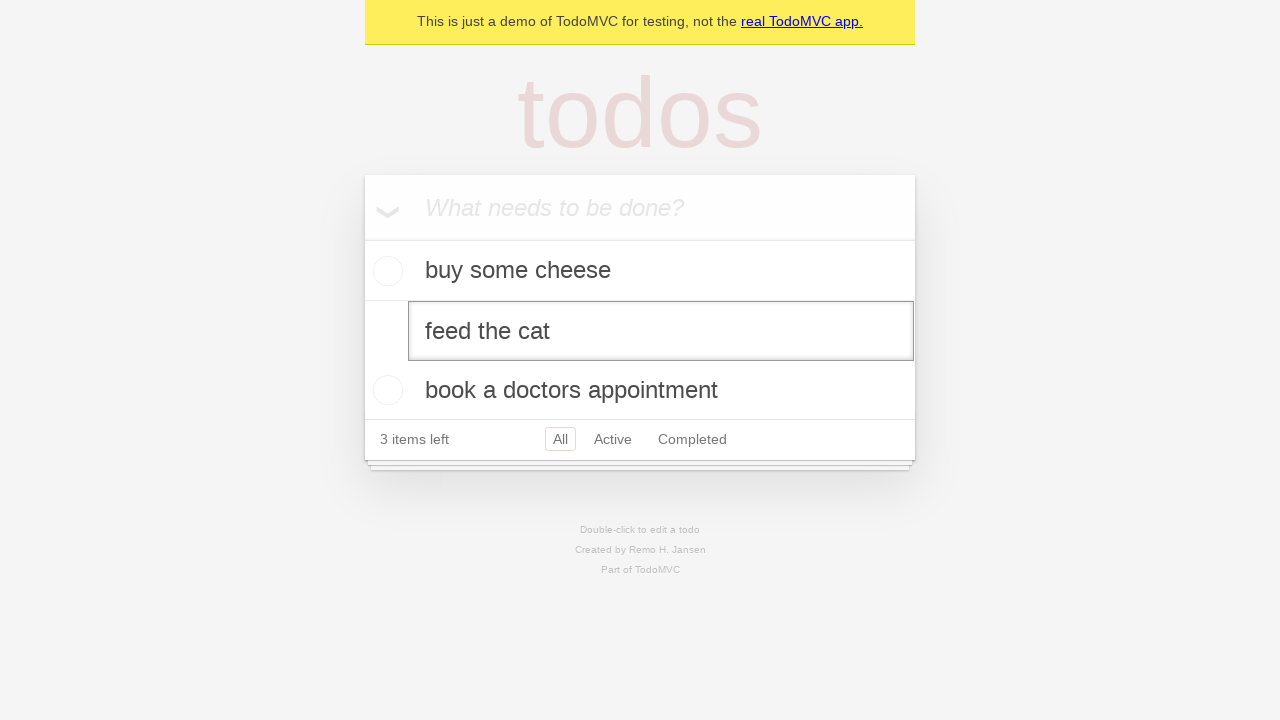

Changed todo text to 'buy some sausages' on internal:testid=[data-testid="todo-item"s] >> nth=1 >> internal:role=textbox[nam
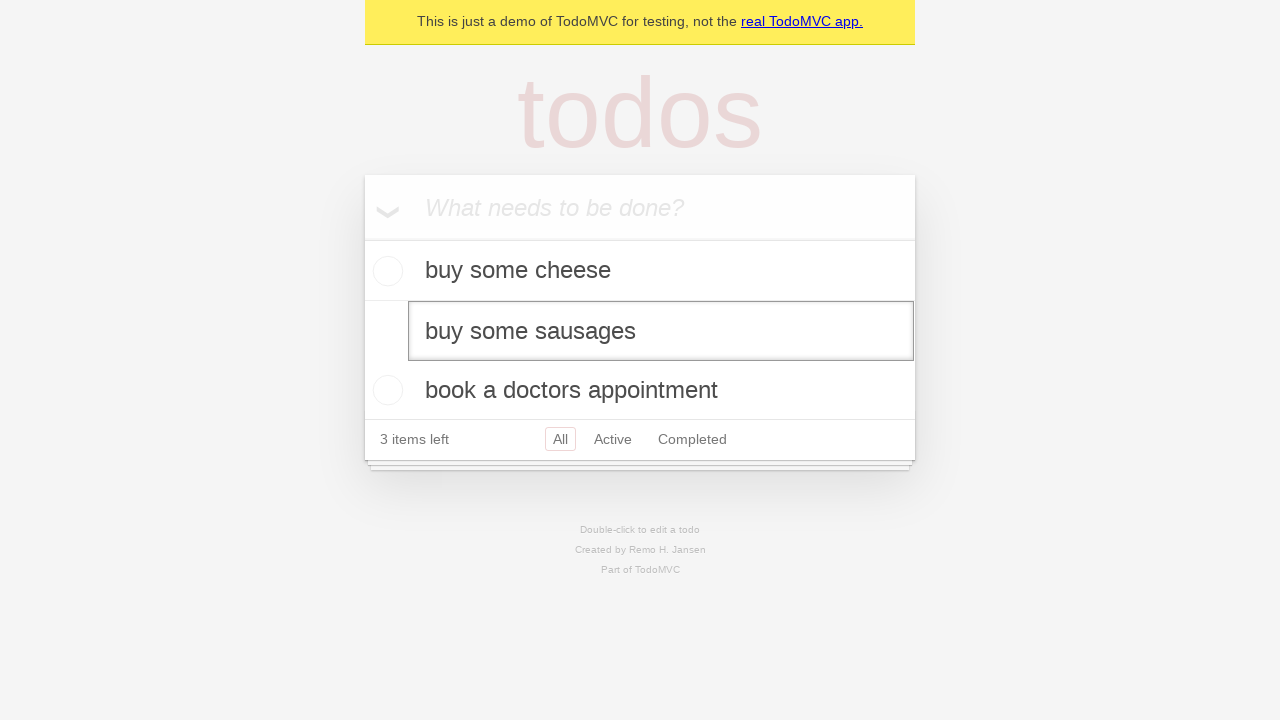

Pressed Enter to confirm todo edit on internal:testid=[data-testid="todo-item"s] >> nth=1 >> internal:role=textbox[nam
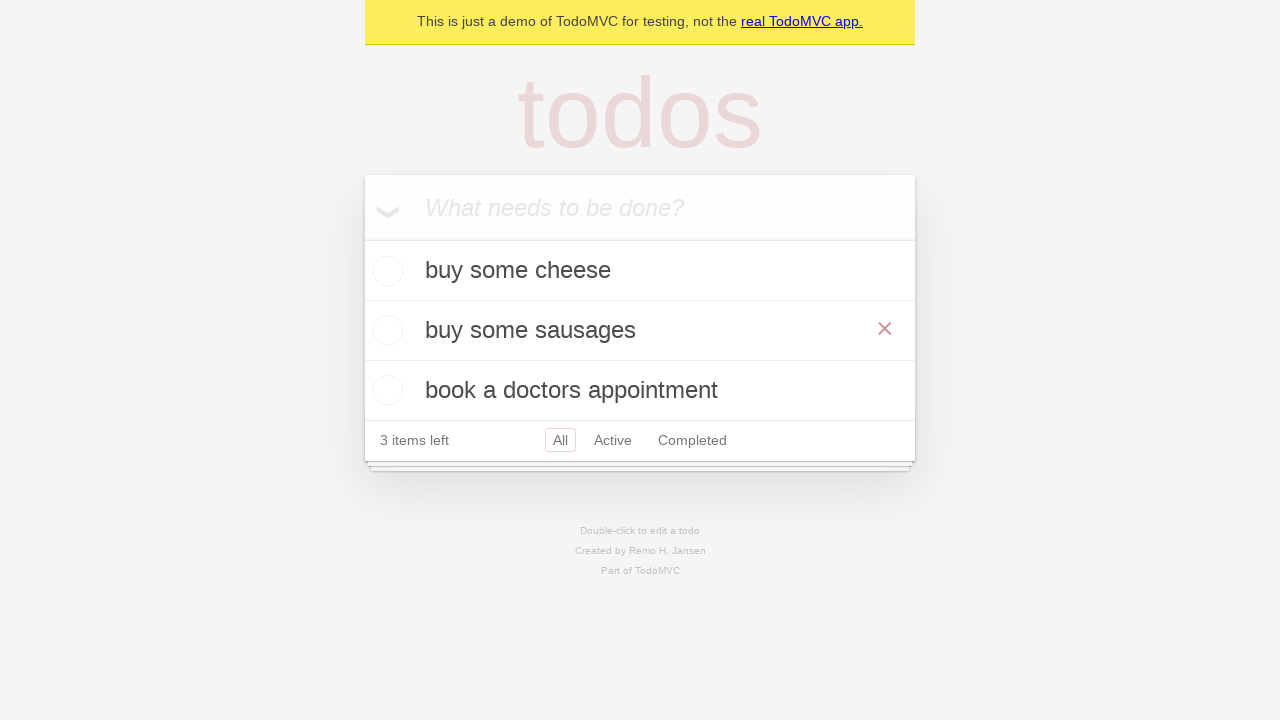

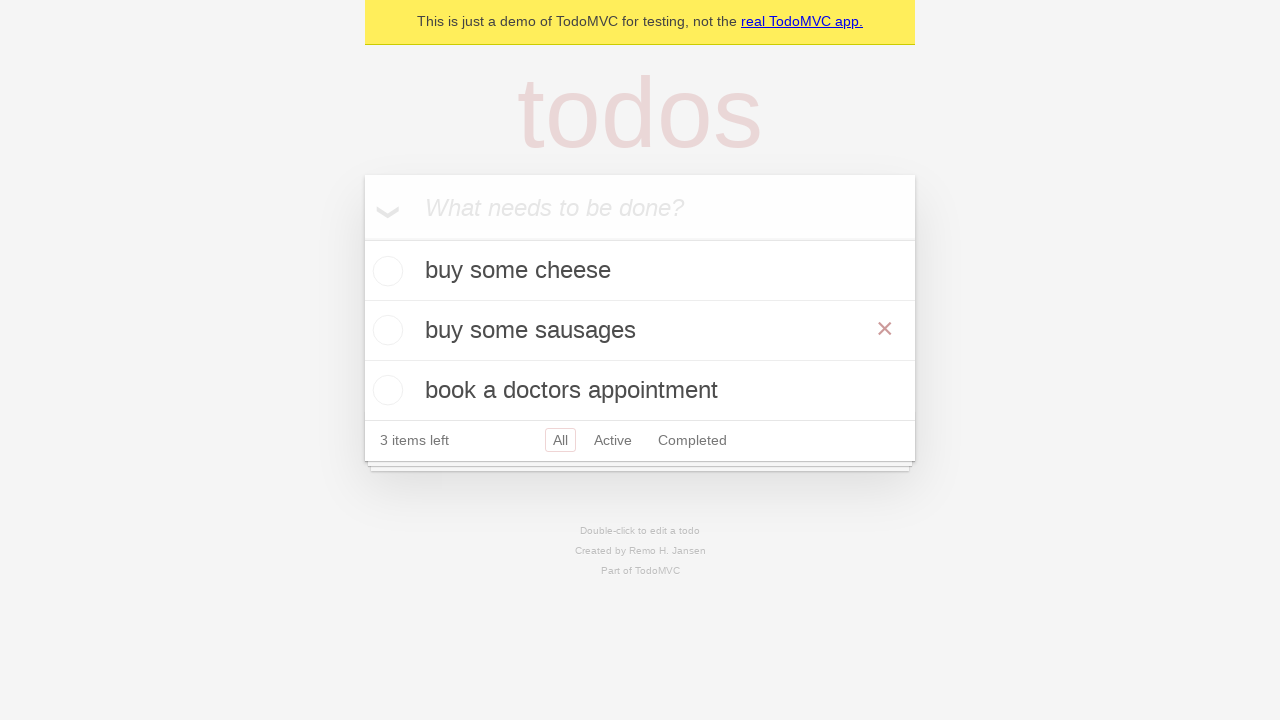